Tests carousel slider functionality by clicking right and left arrow controls

Starting URL: https://www.demoblaze.com/

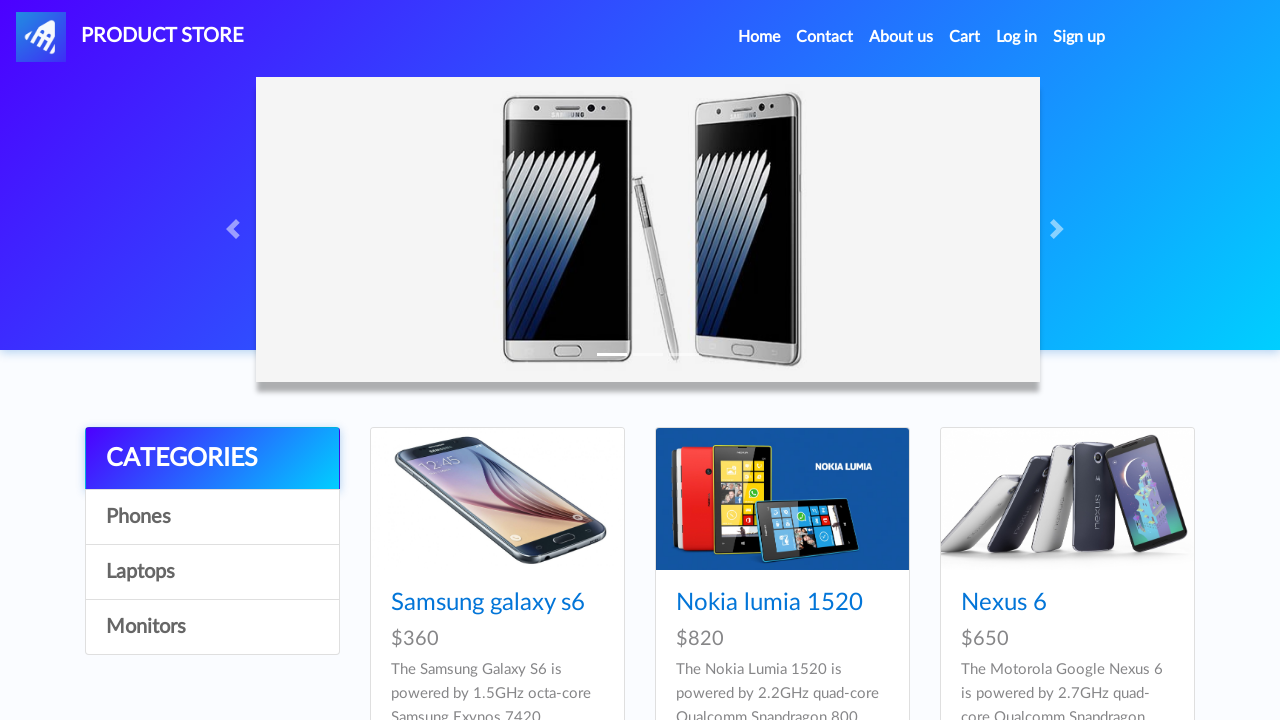

Clicked right arrow to move to next carousel image at (1060, 229) on .carousel-control-next
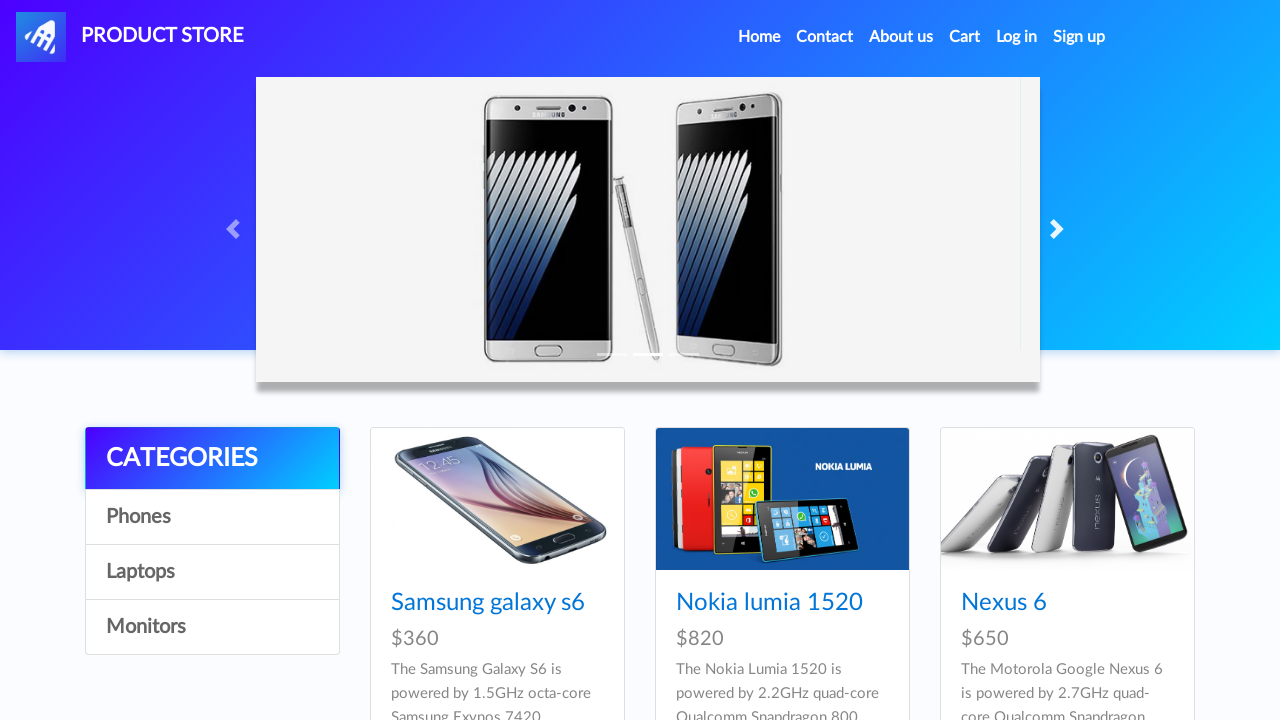

Waited for carousel transition after clicking right arrow
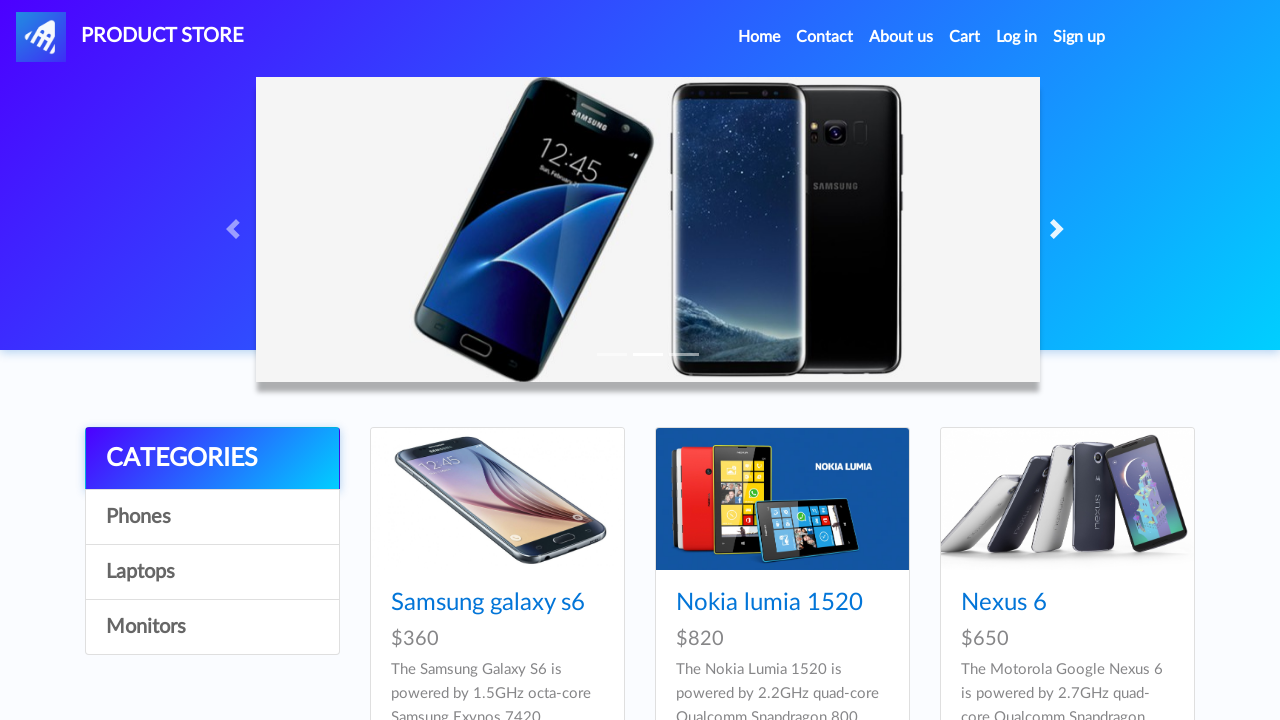

Clicked left arrow to move to previous carousel image at (236, 229) on .carousel-control-prev
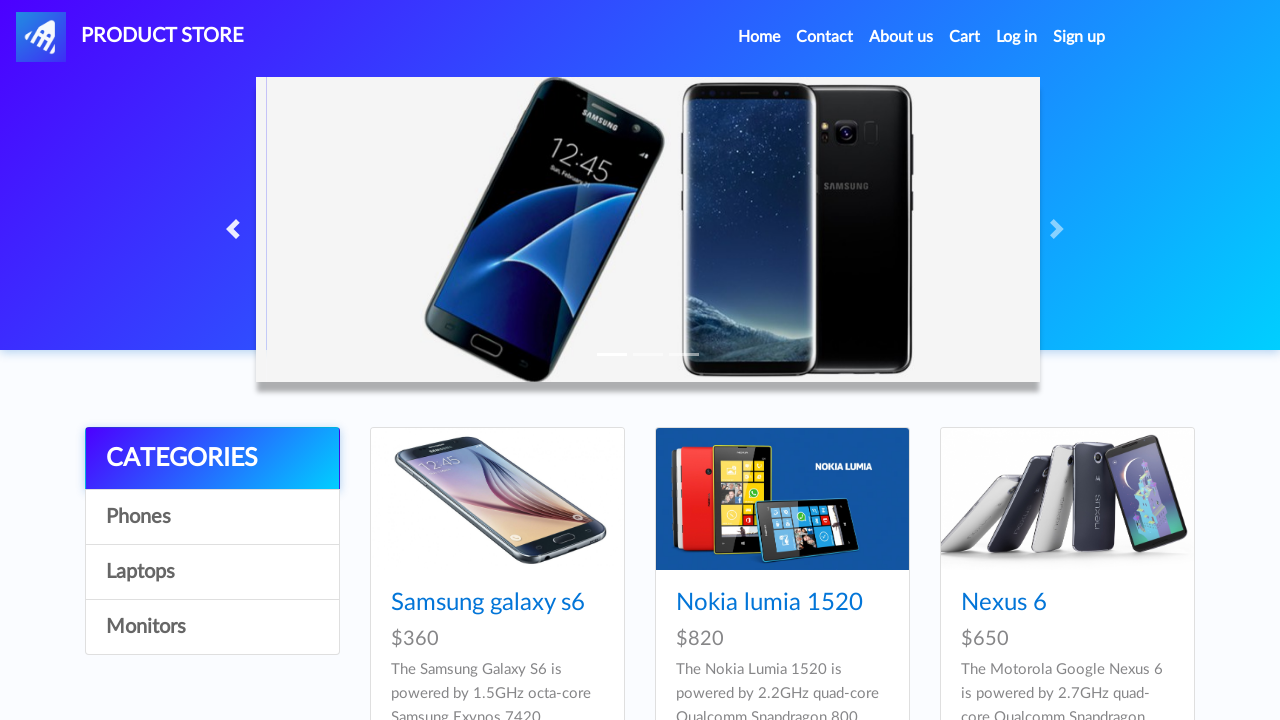

Waited for carousel transition after clicking left arrow
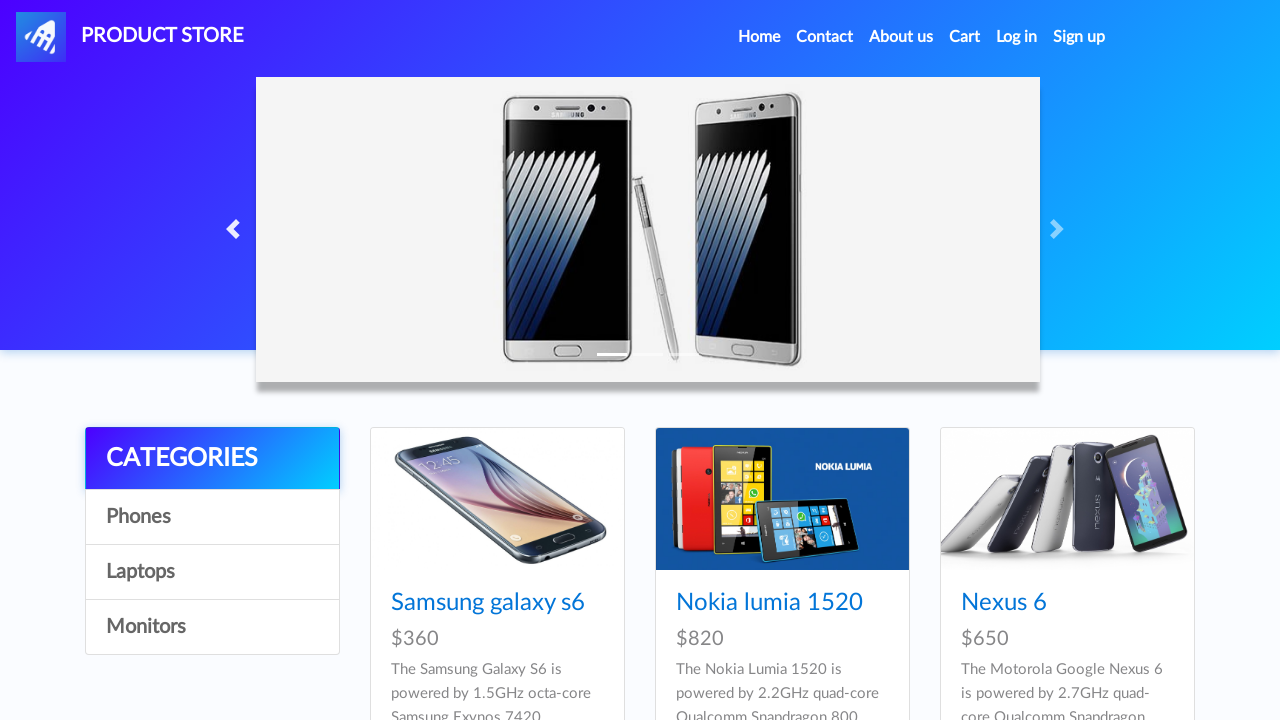

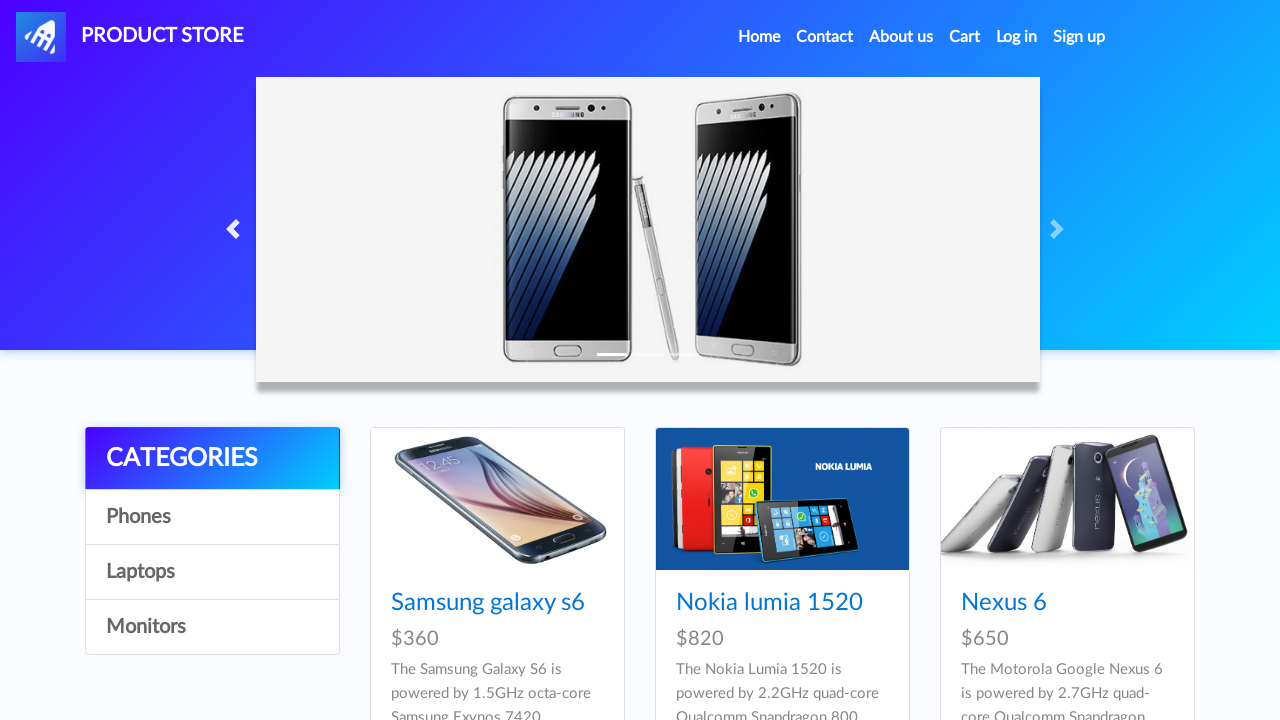